Tests signup failure when attempting to register with an existing username. Verifies the error dialog appears indicating user already exists.

Starting URL: https://www.demoblaze.com/index.html

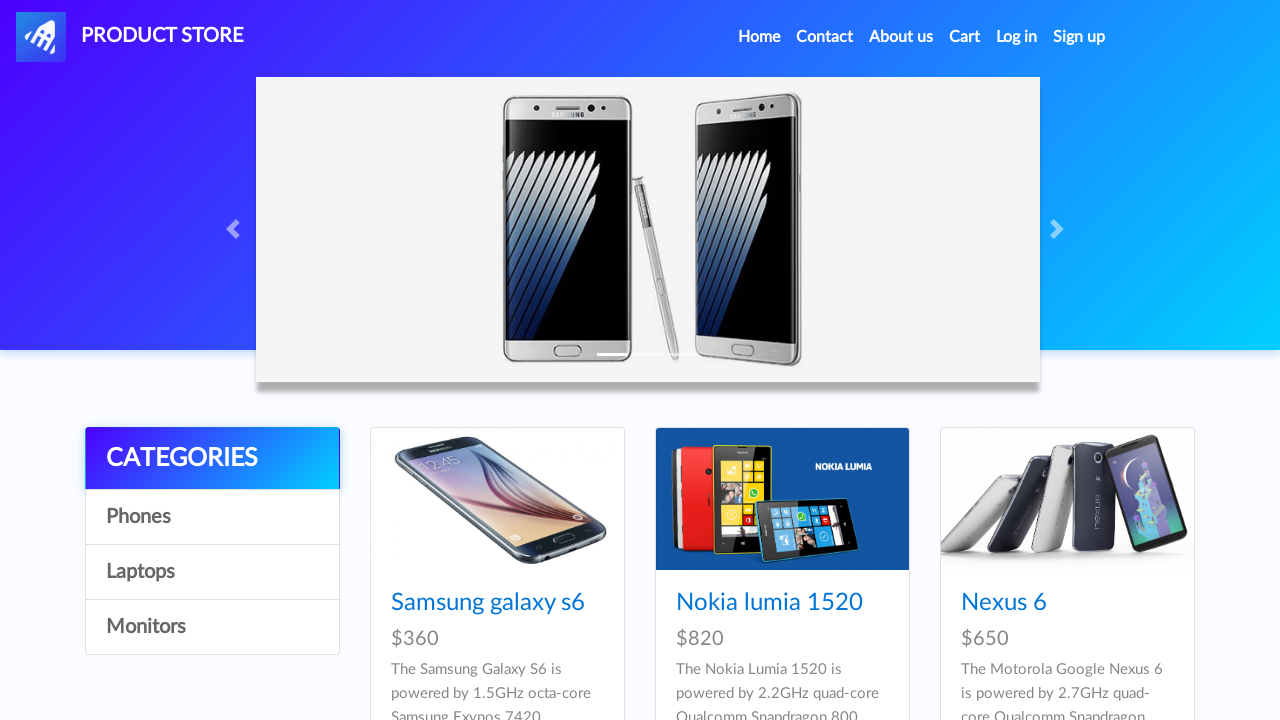

Set up dialog handler to accept signup error alerts
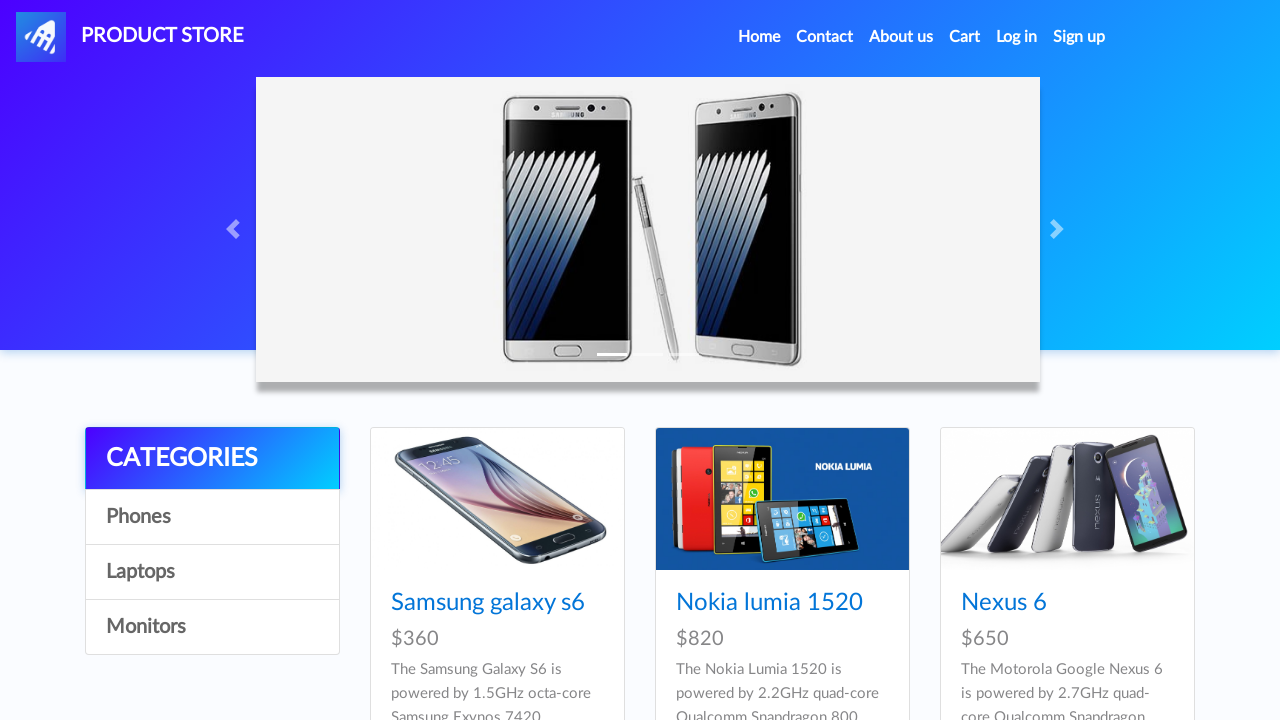

Clicked Sign up button to open signup modal at (1079, 37) on #signin2
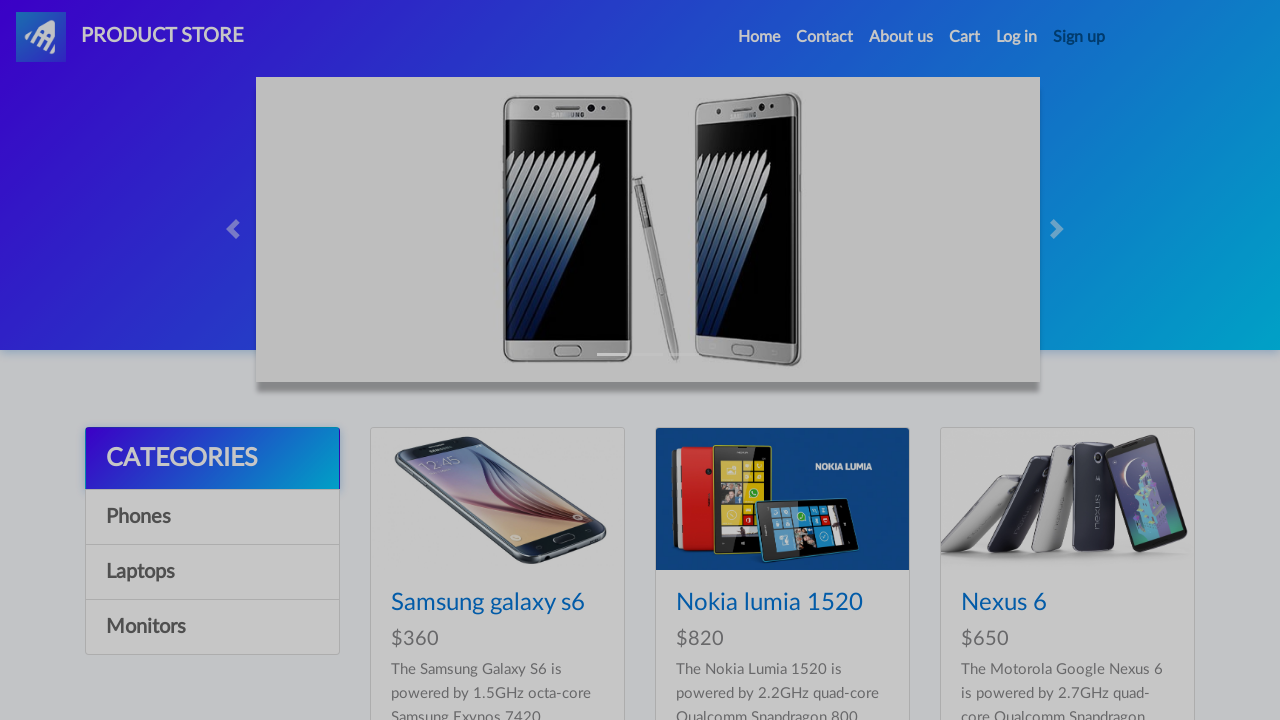

Signup modal appeared and username field is visible
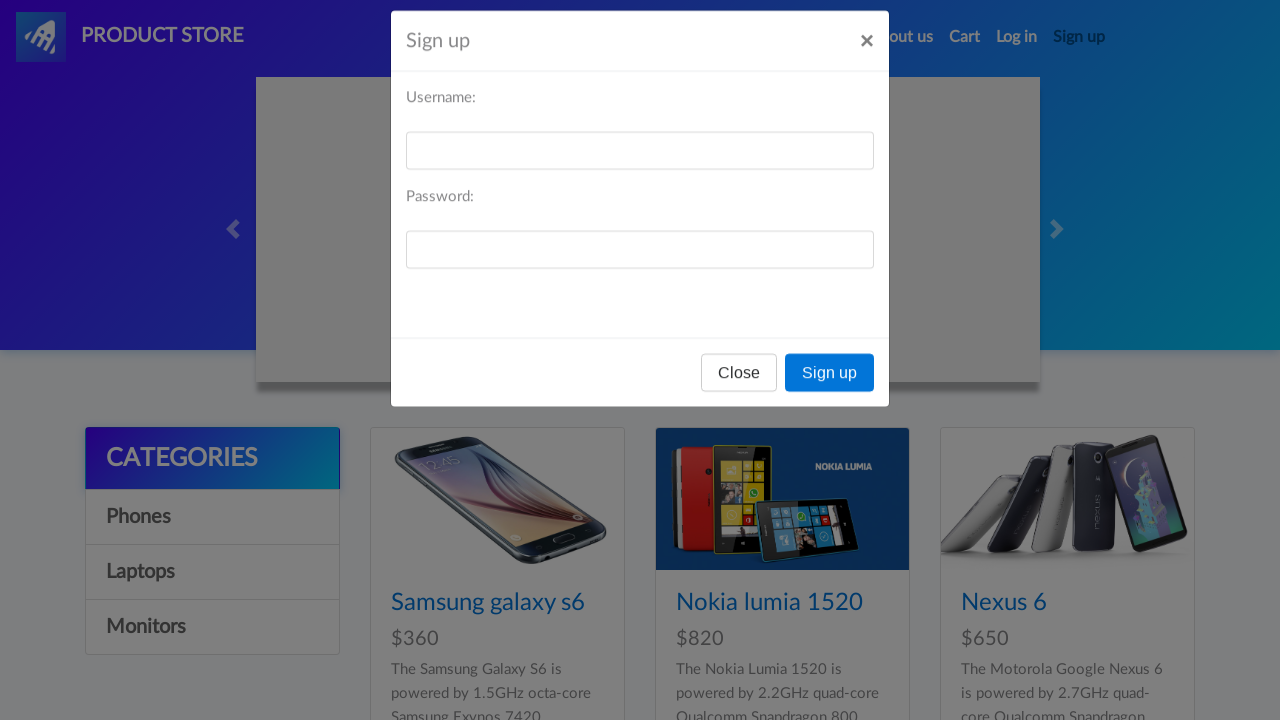

Filled username field with existing username 'andrew.telychyn' on #sign-username
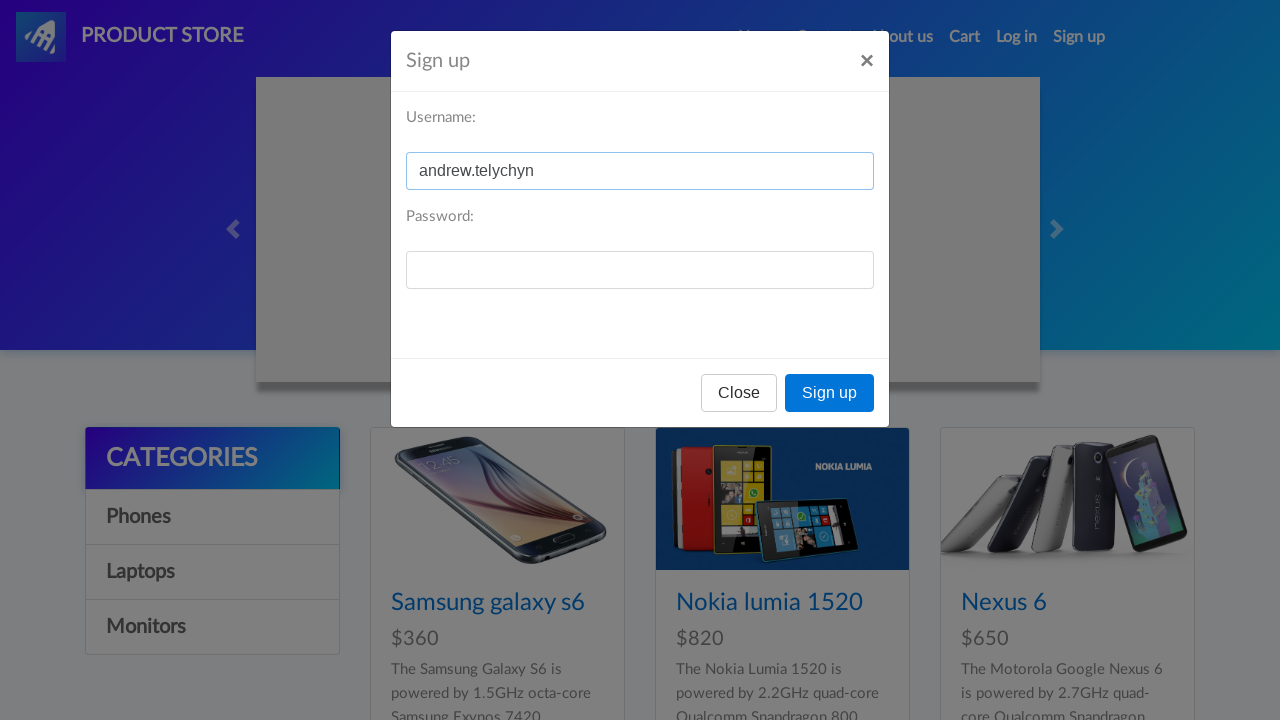

Filled password field with 'andrew.telychyn' on #sign-password
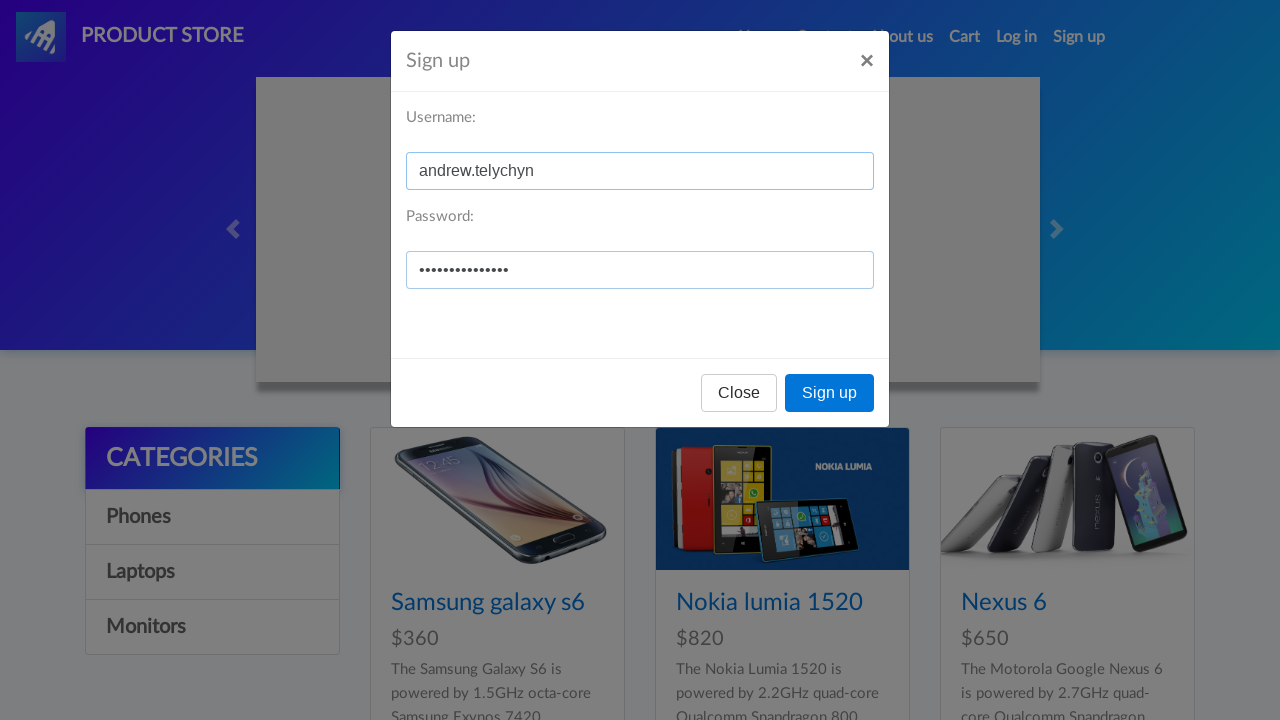

Clicked Sign up button to submit registration form at (830, 393) on #signInModal > div > div > div.modal-footer > button.btn.btn-primary
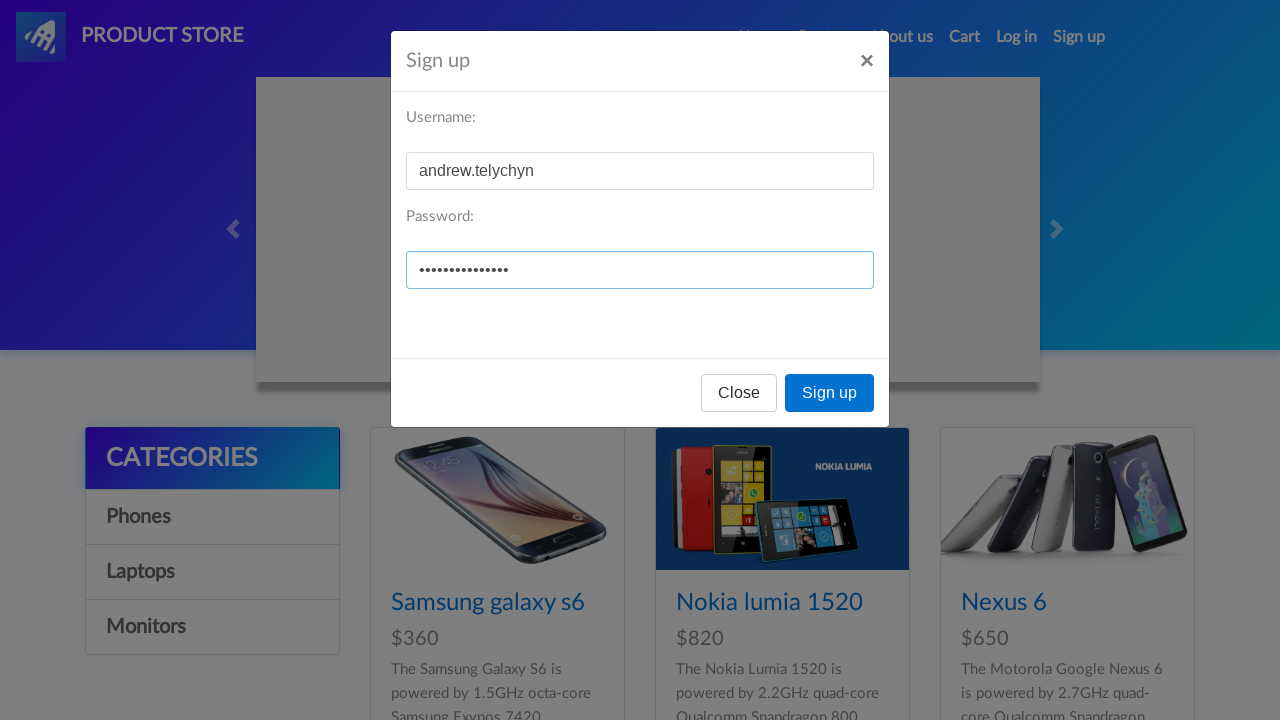

Signup modal remained visible - registration failed as expected for existing username
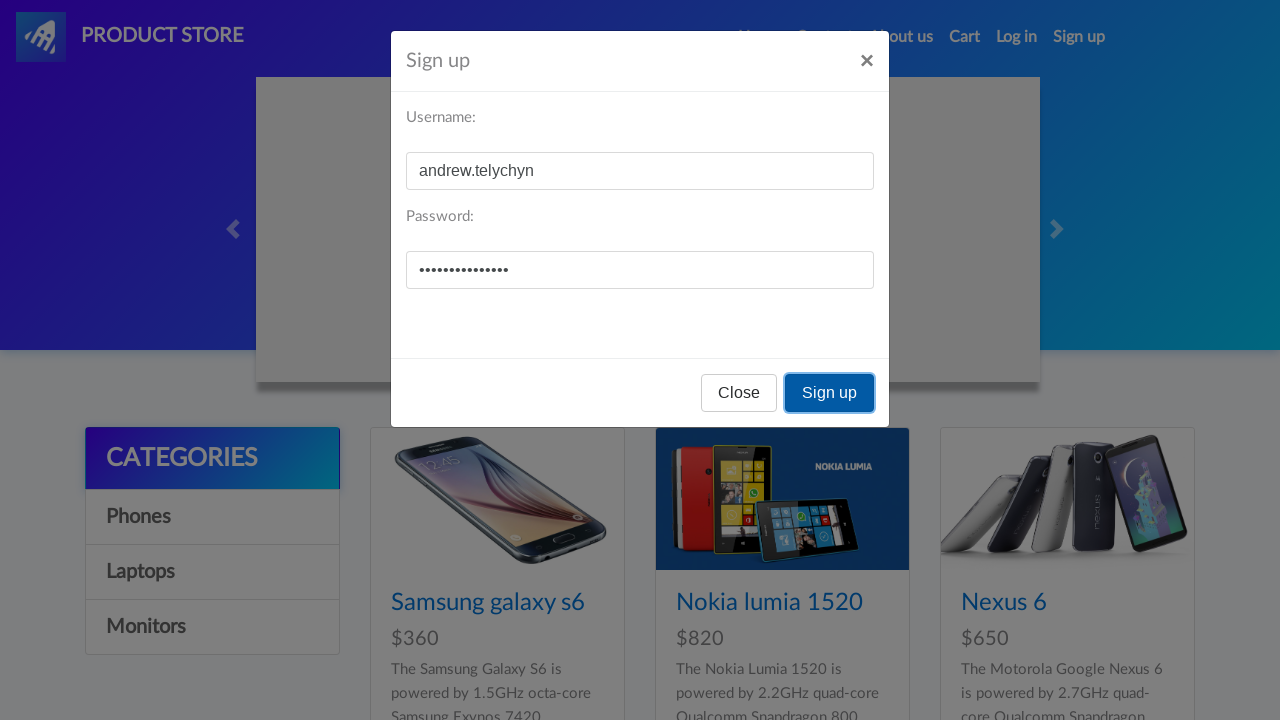

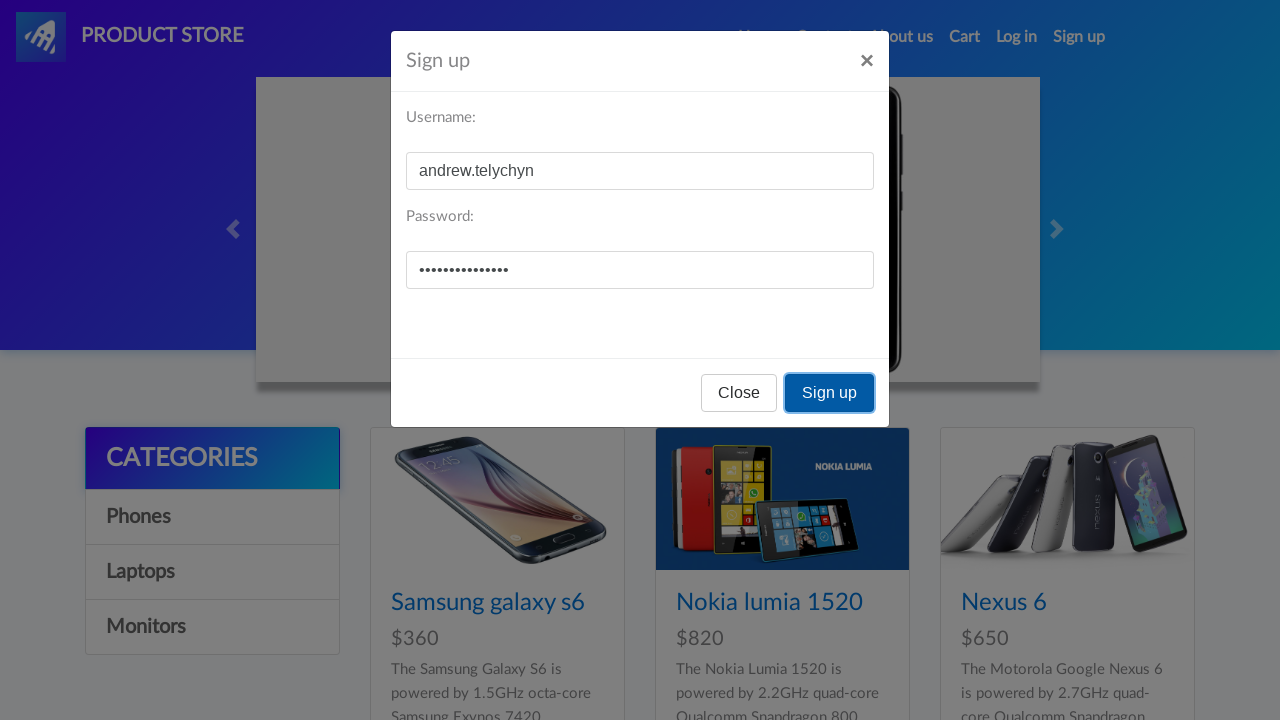